Tests three types of JavaScript alerts (simple alert, confirm dialog, and prompt dialog) by triggering each alert, interacting with it, and verifying the output message

Starting URL: https://www.hyrtutorials.com/p/alertsdemo.html

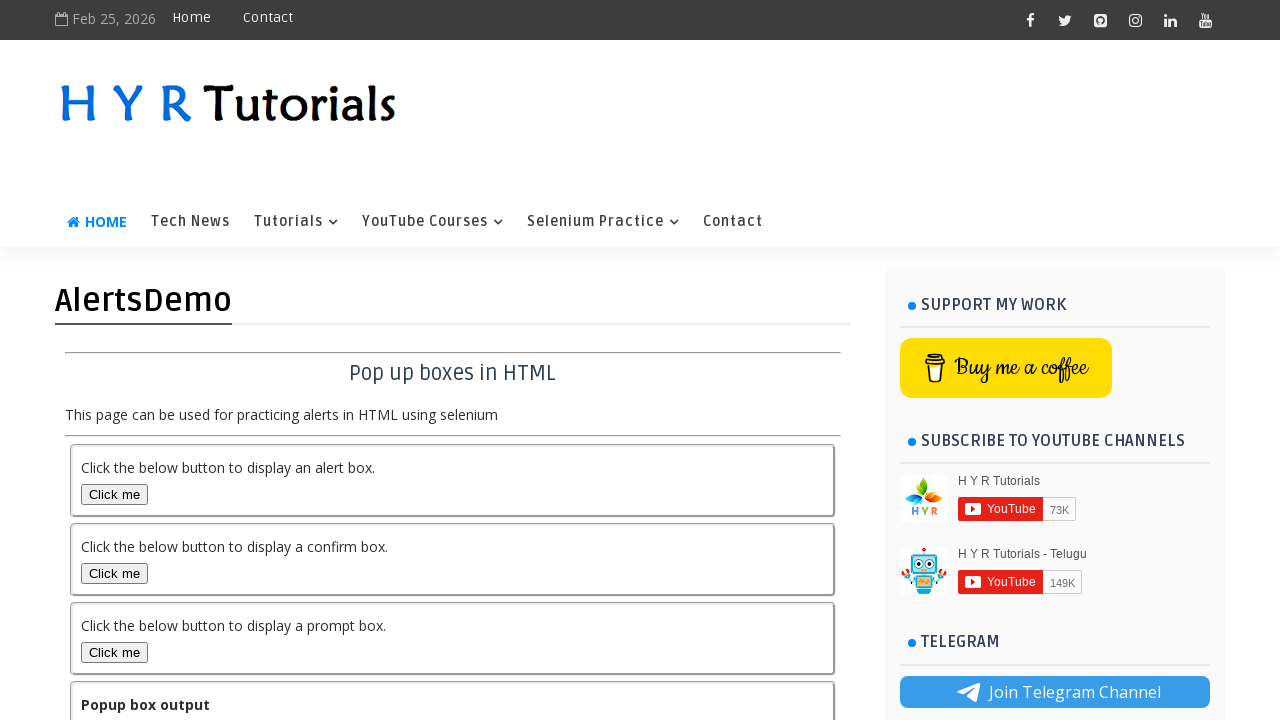

Clicked 'Click me' button to trigger simple alert at (114, 494) on xpath=//button[text()='Click me']
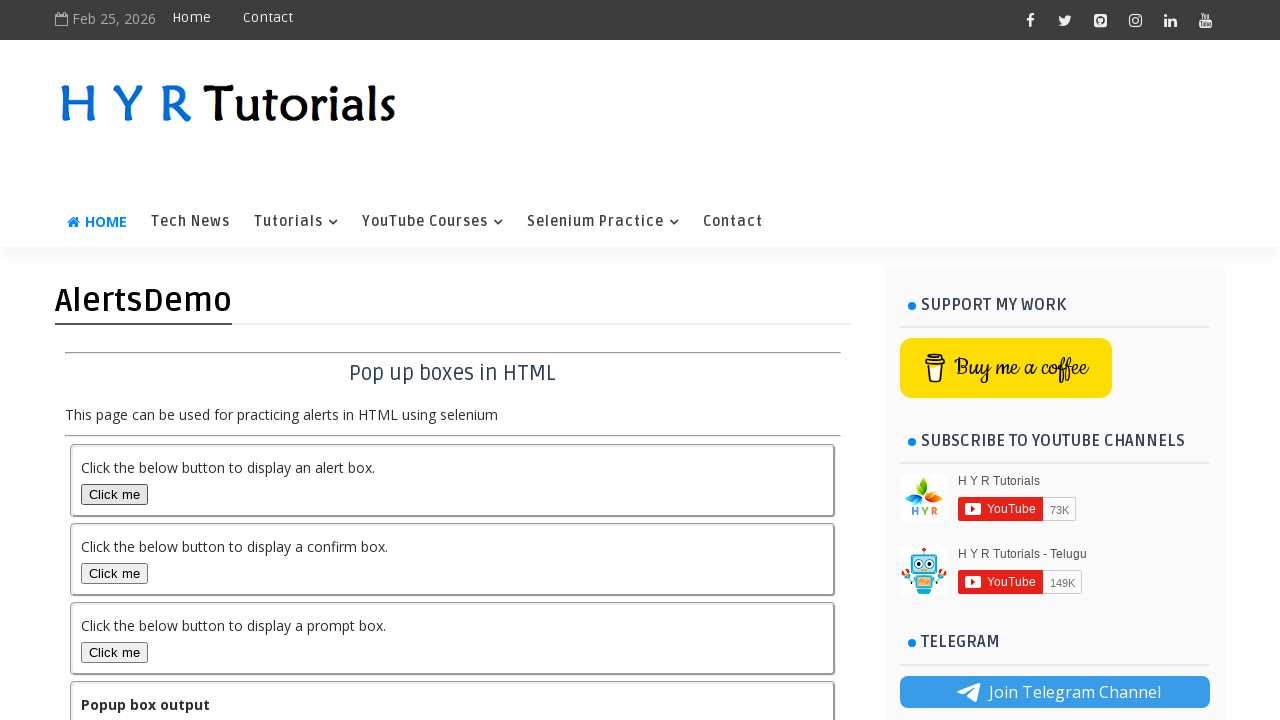

Set up dialog handler to accept simple alert
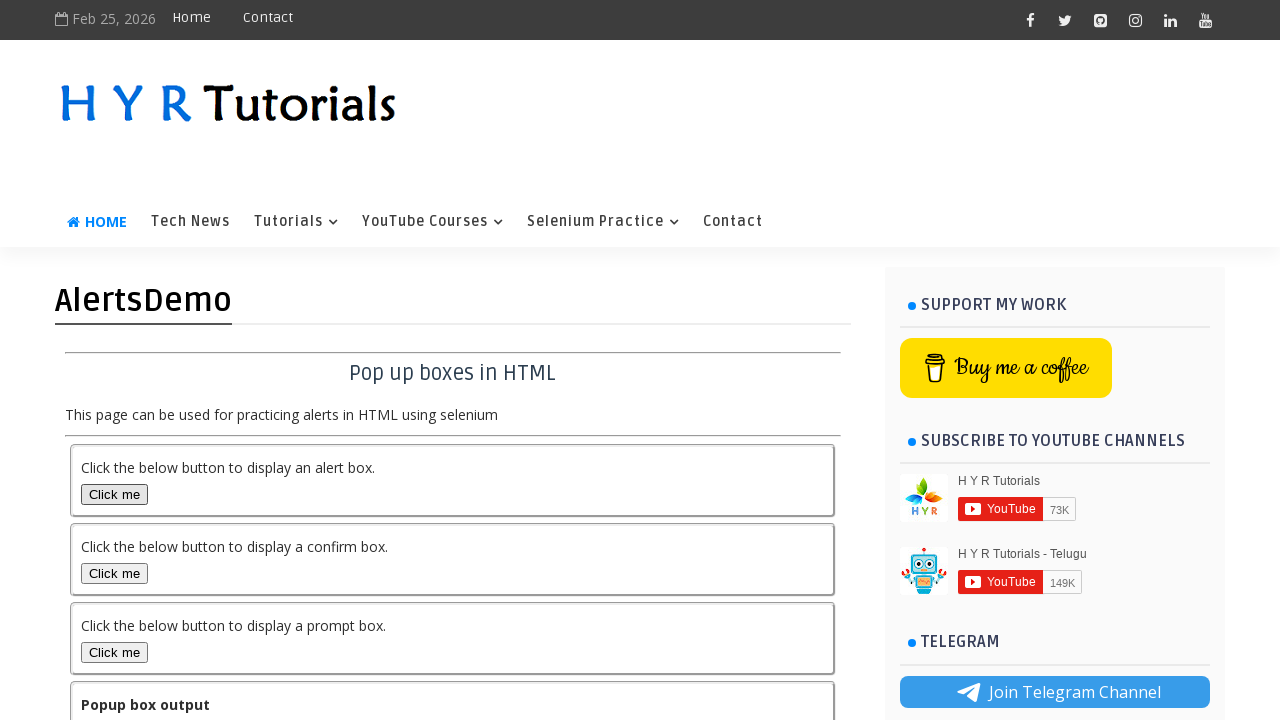

Retrieved output text after accepting simple alert
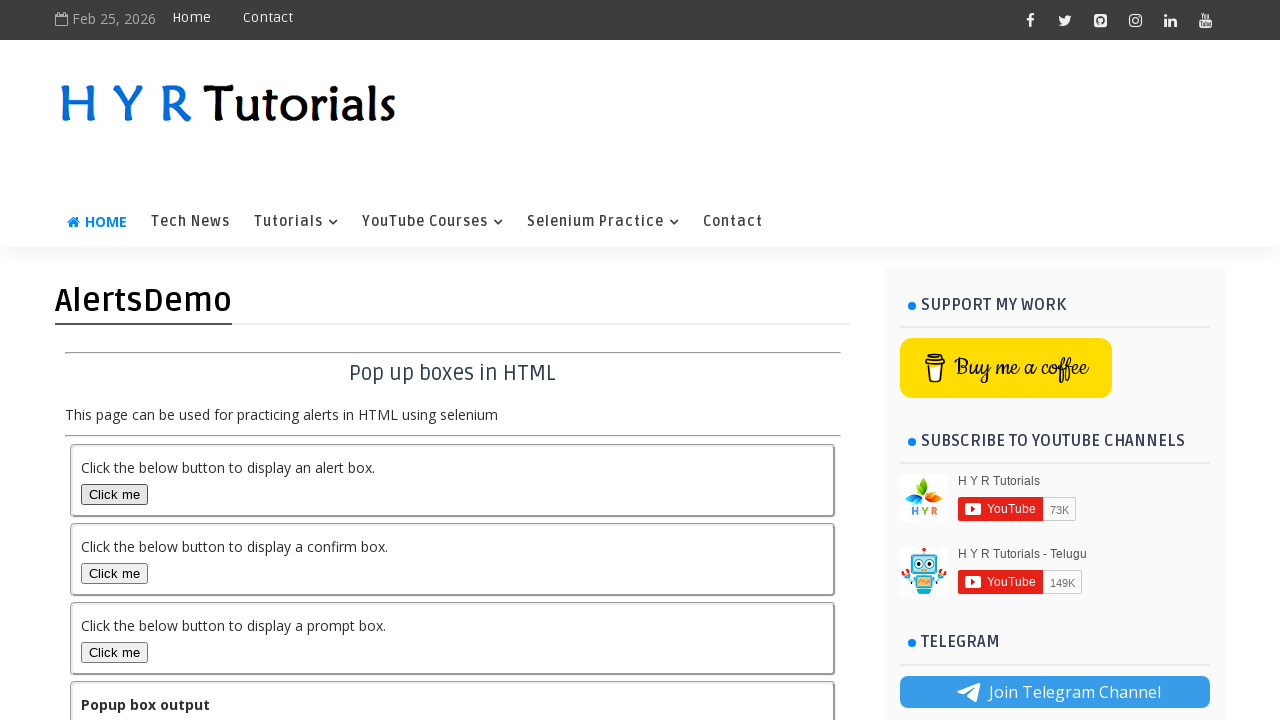

Printed simple alert output: You selected alert popup
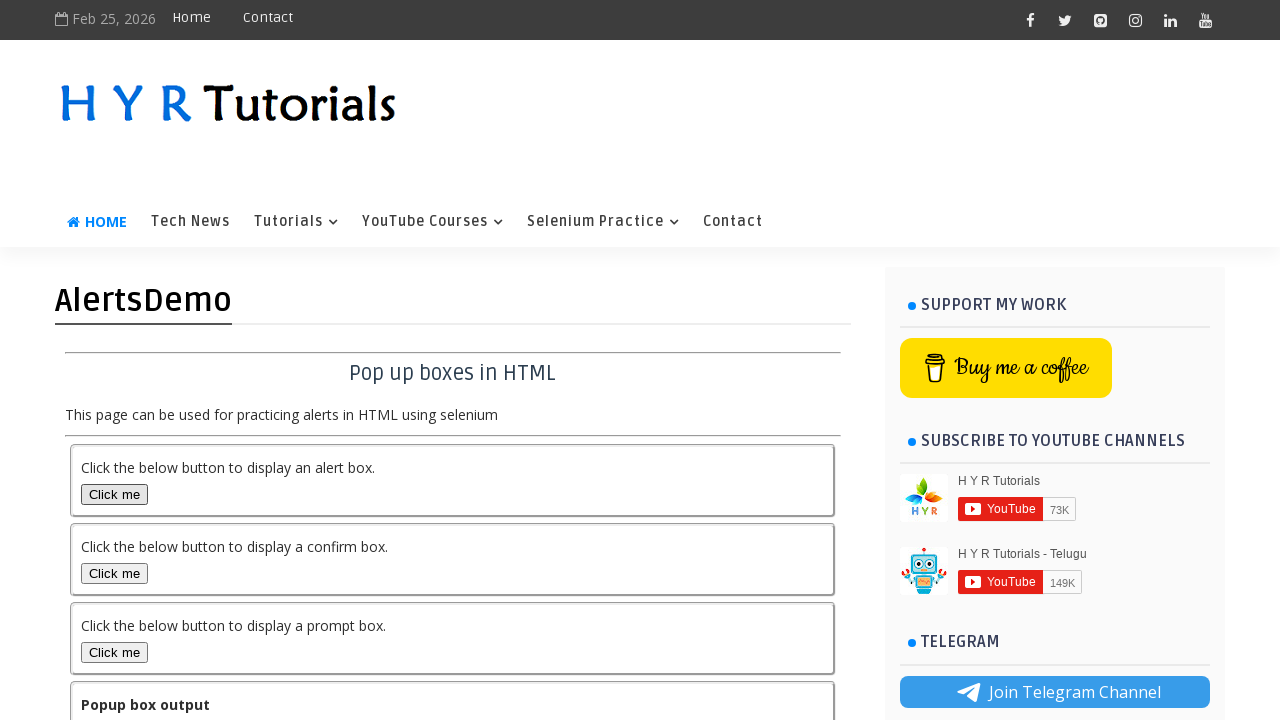

Clicked confirm box button to trigger confirm dialog at (114, 573) on xpath=//button[@id='confirmBox']
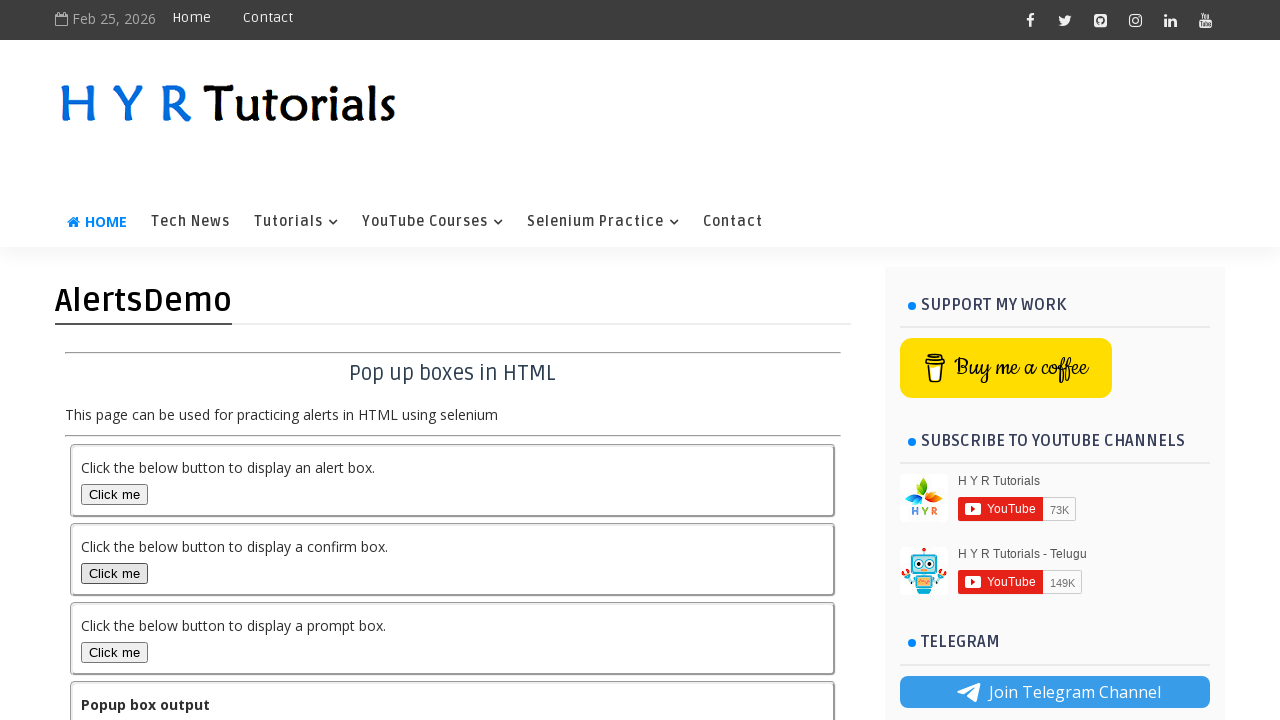

Set up dialog handler to dismiss confirm dialog
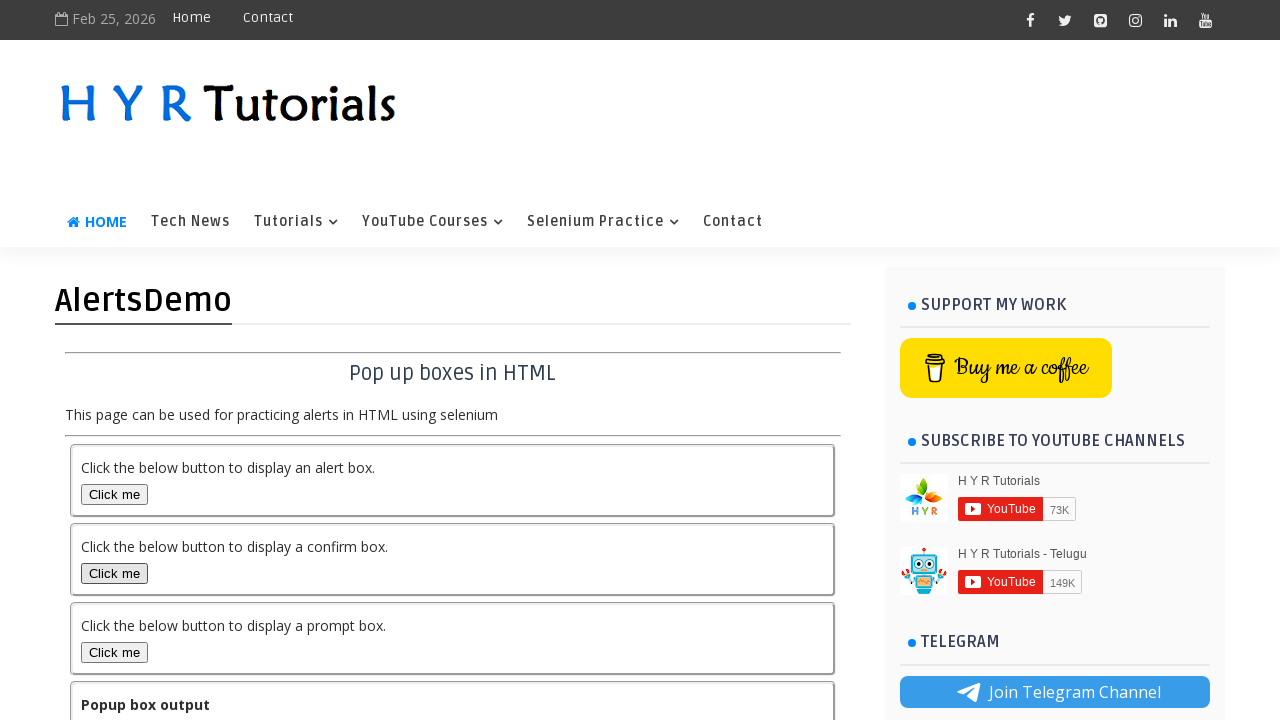

Retrieved output text after dismissing confirm dialog
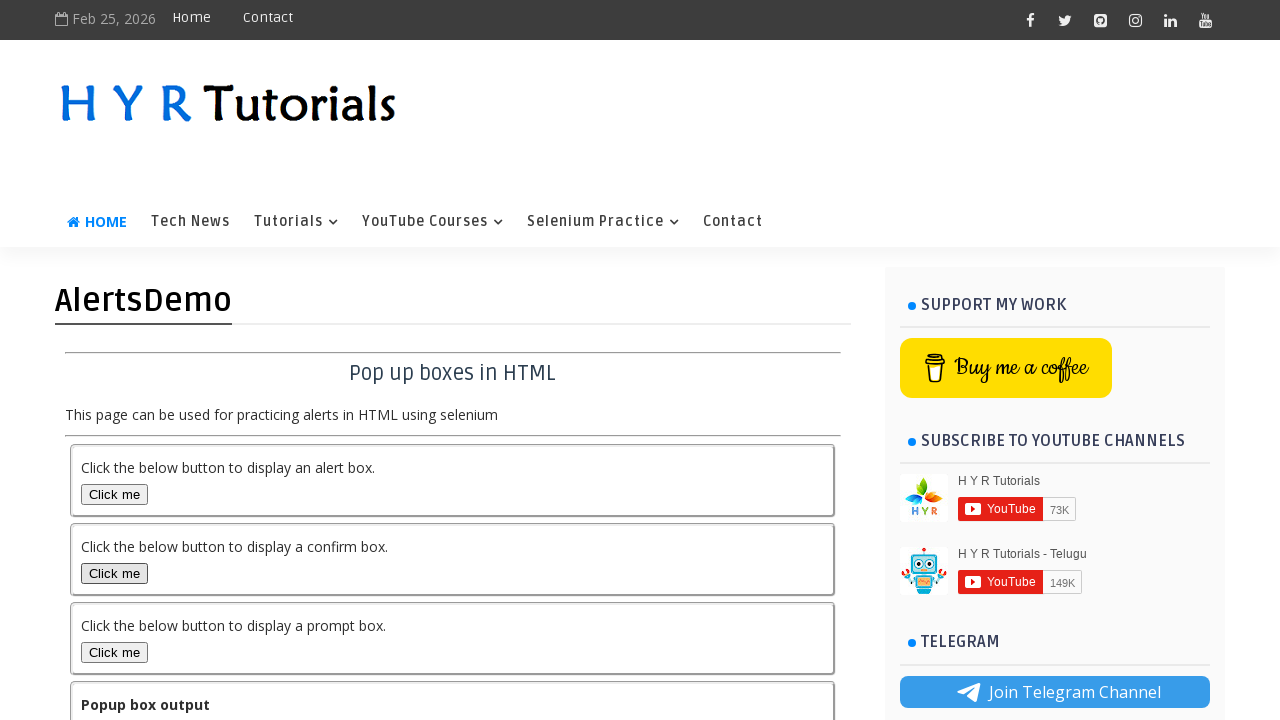

Printed confirm dialog output: You pressed OK in confirmation popup
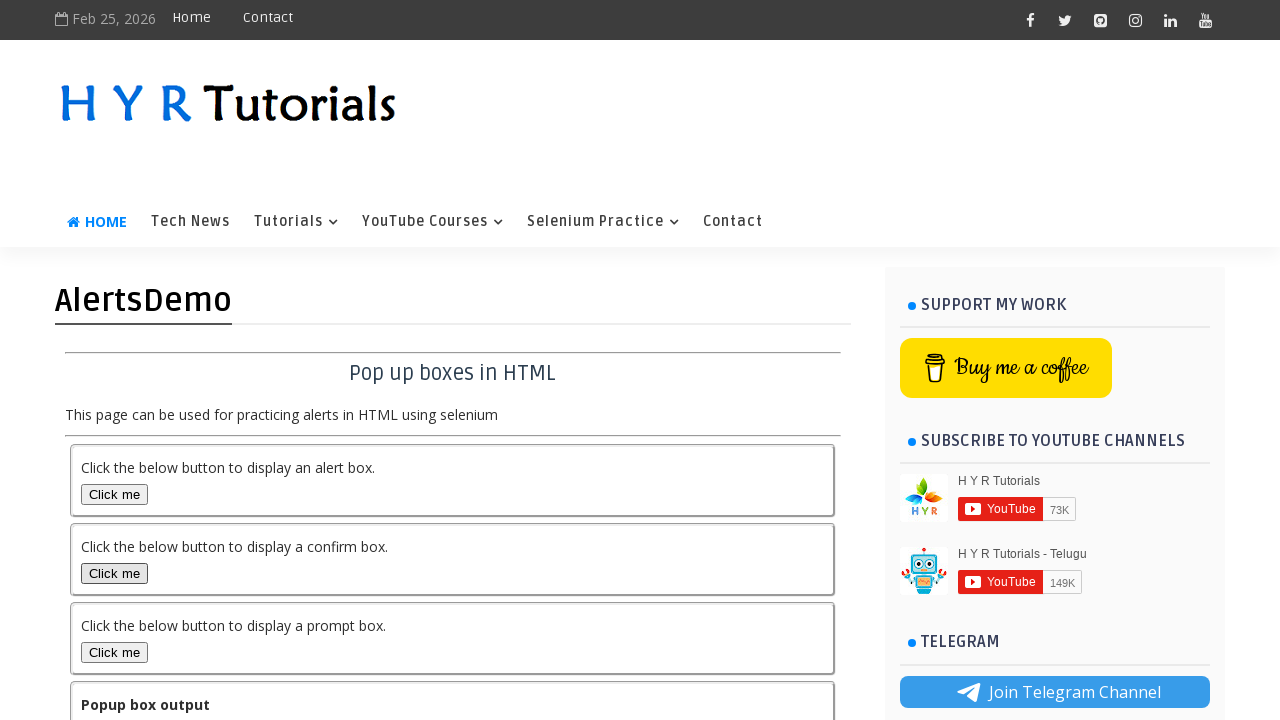

Set up dialog handler to accept prompt with 'Test Demo' text
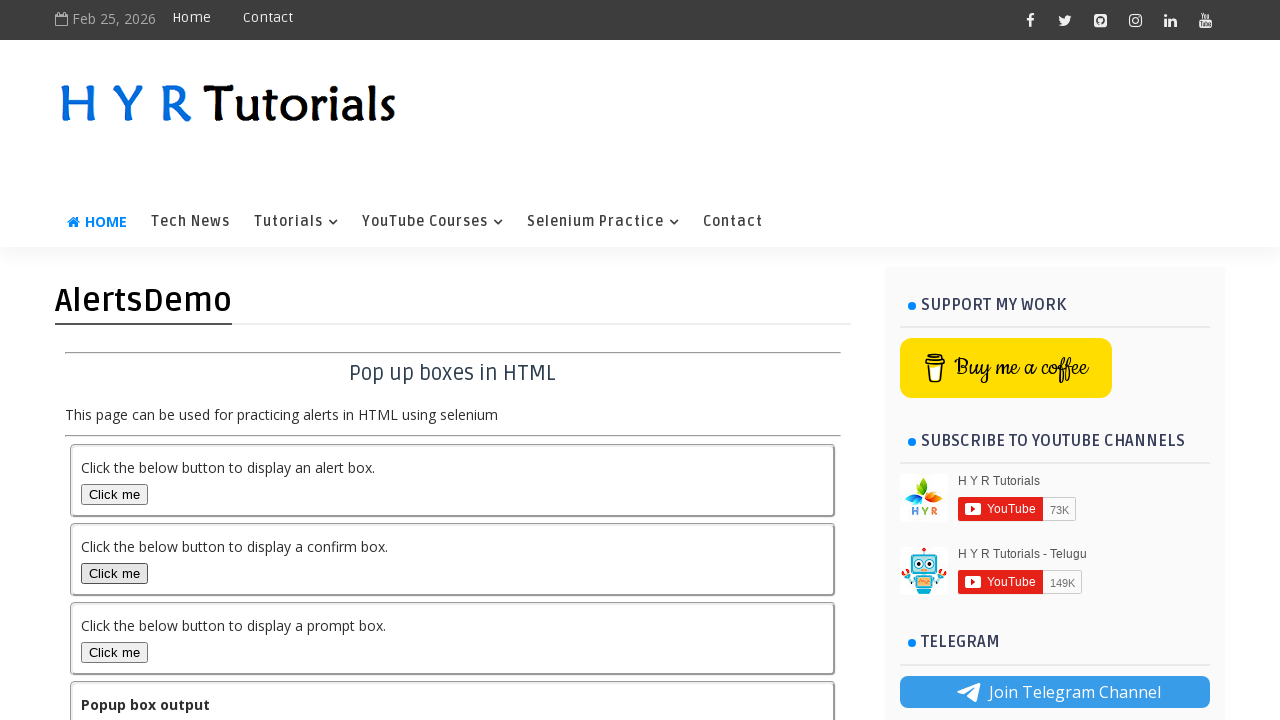

Clicked prompt box button to trigger prompt dialog at (114, 652) on #promptBox
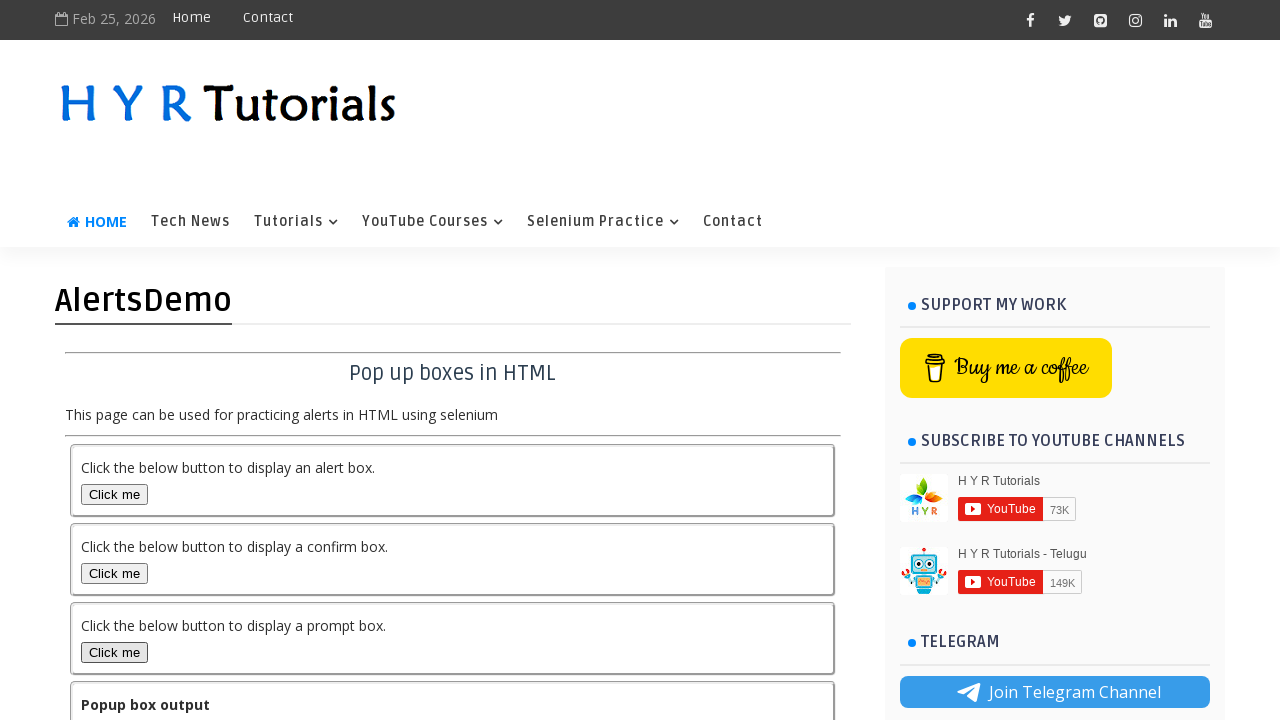

Retrieved output text after accepting prompt dialog with 'Test Demo'
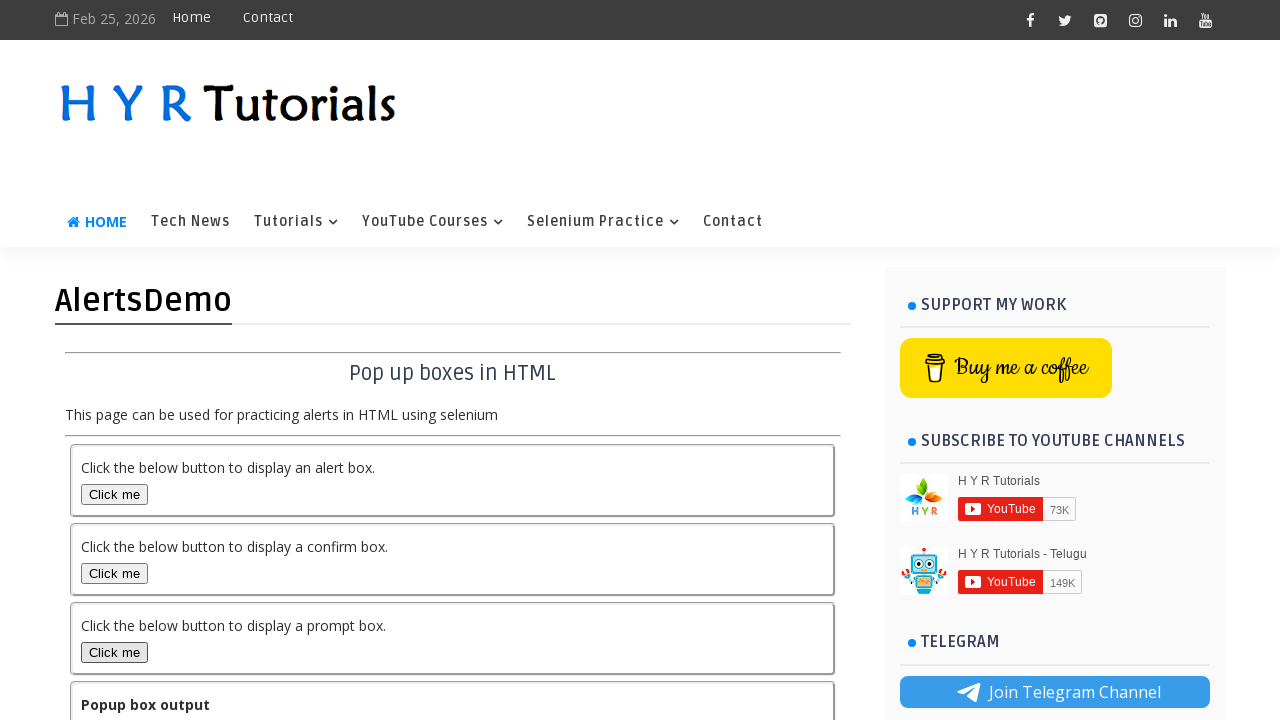

Printed prompt dialog output: You pressed Cancel in prompt popup.
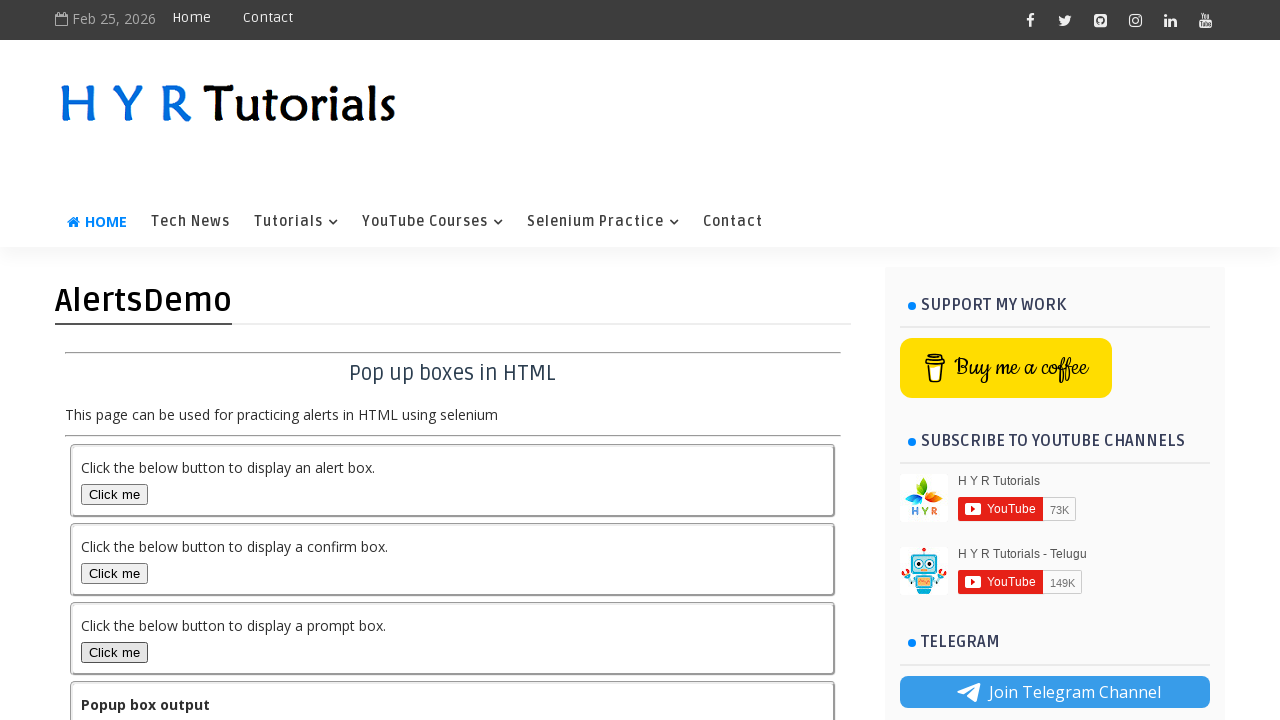

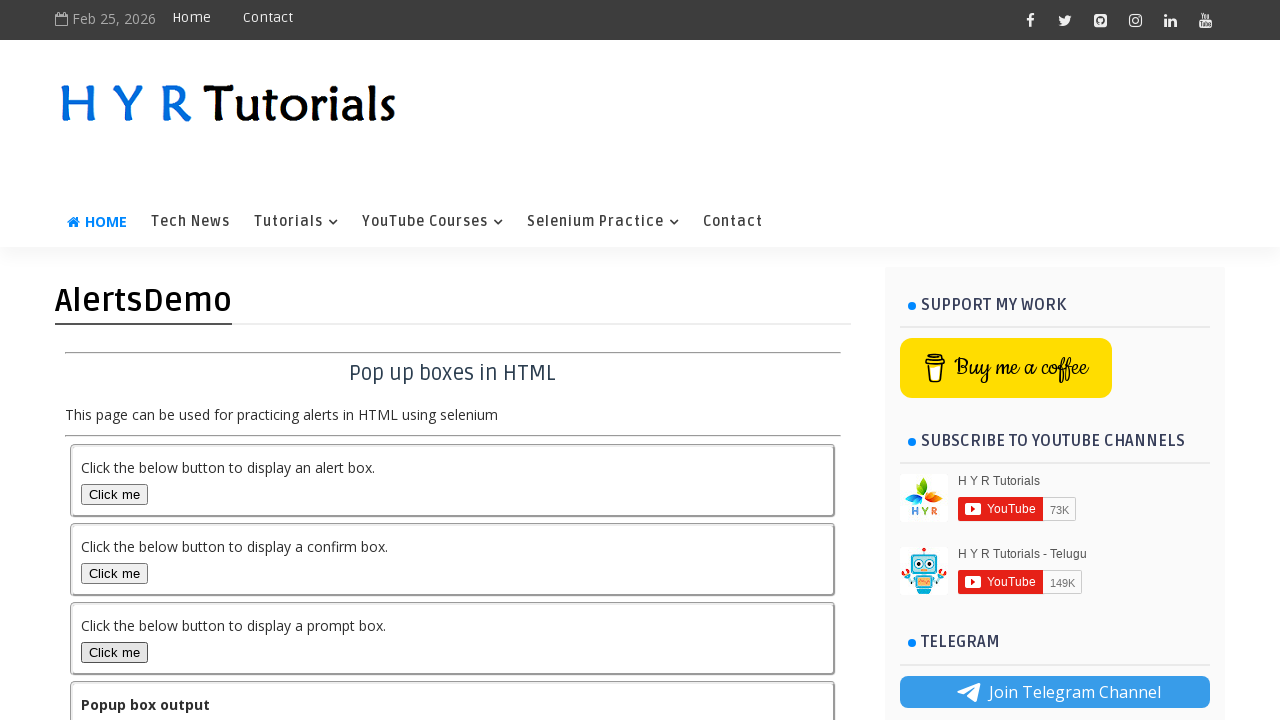